Tests JavaScript scroll functionality on a Selenium practice page by scrolling to a specific element in the Popular Posts section

Starting URL: https://www.techlistic.com/p/demo-selenium-practice.html

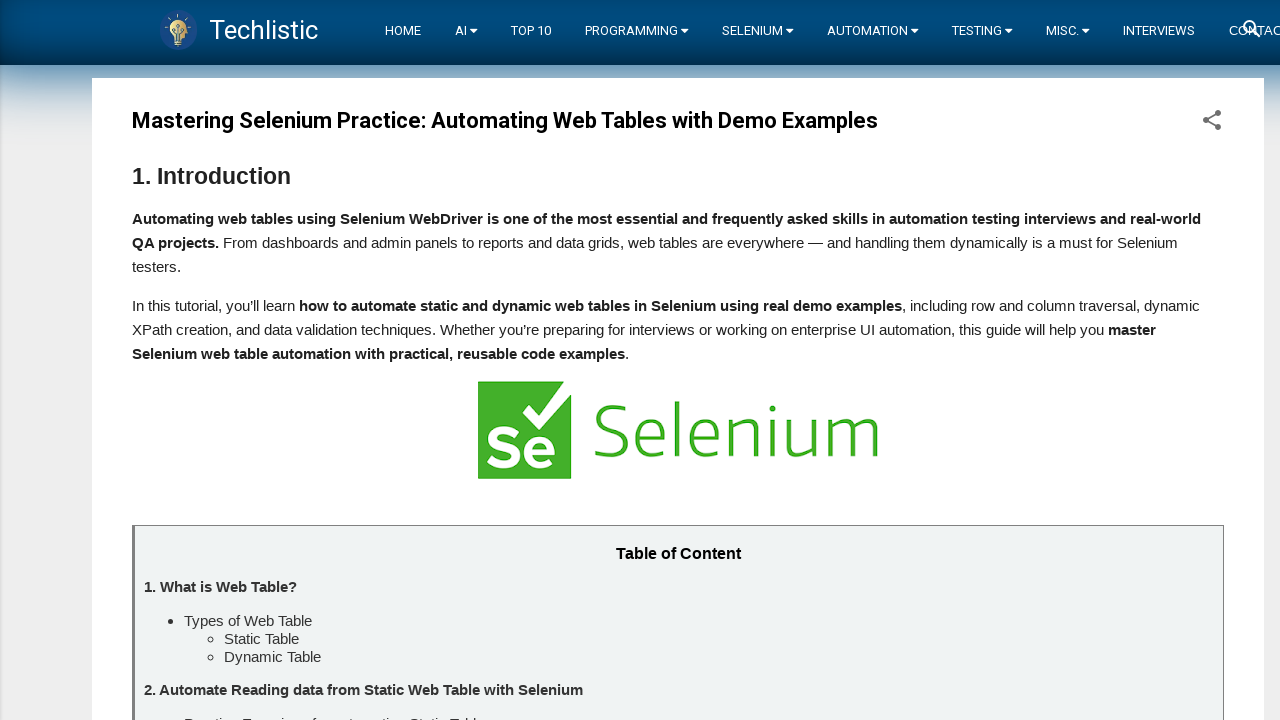

Waited for Popular Posts element to load
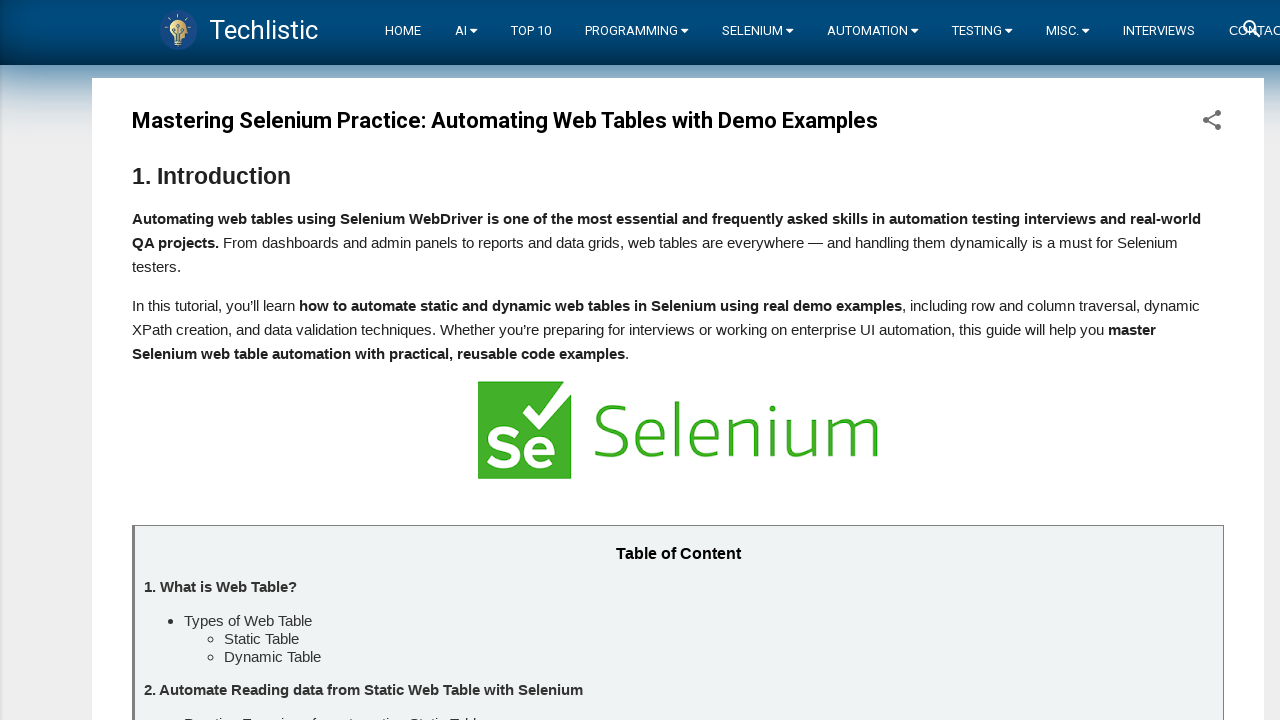

Scrolled to Popular Posts article element
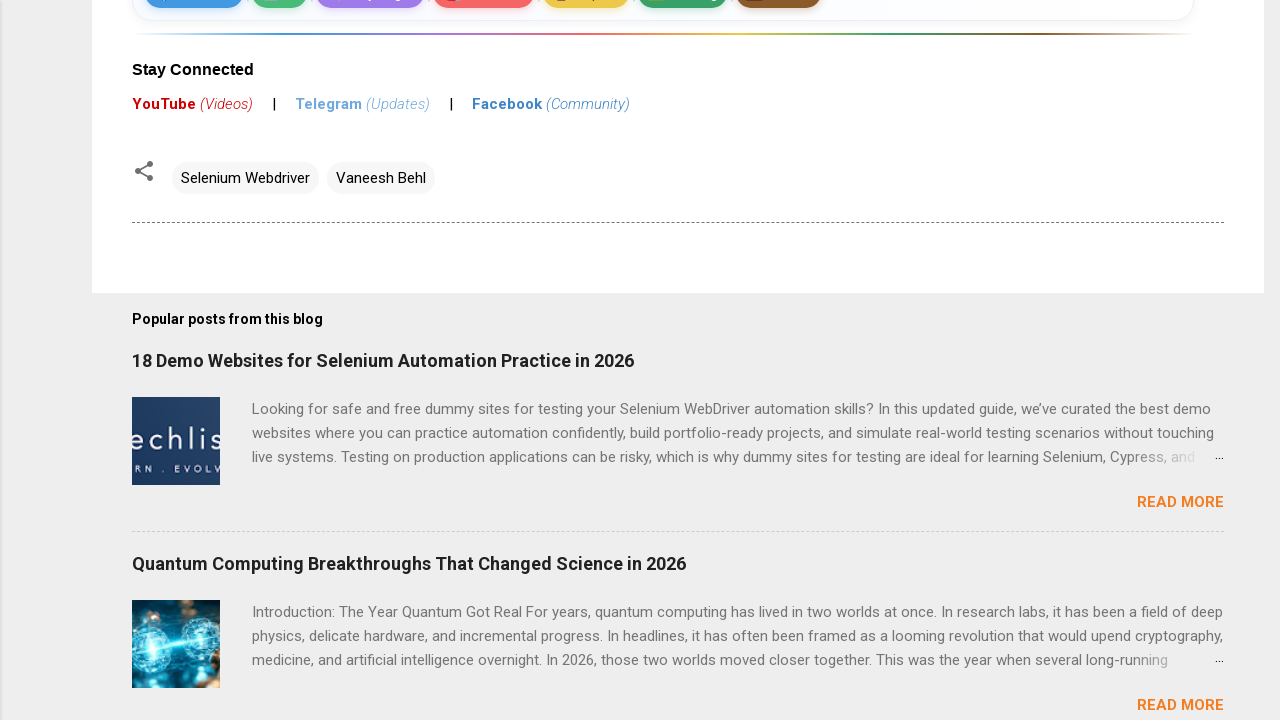

Executed JavaScript scroll down by 500 pixels
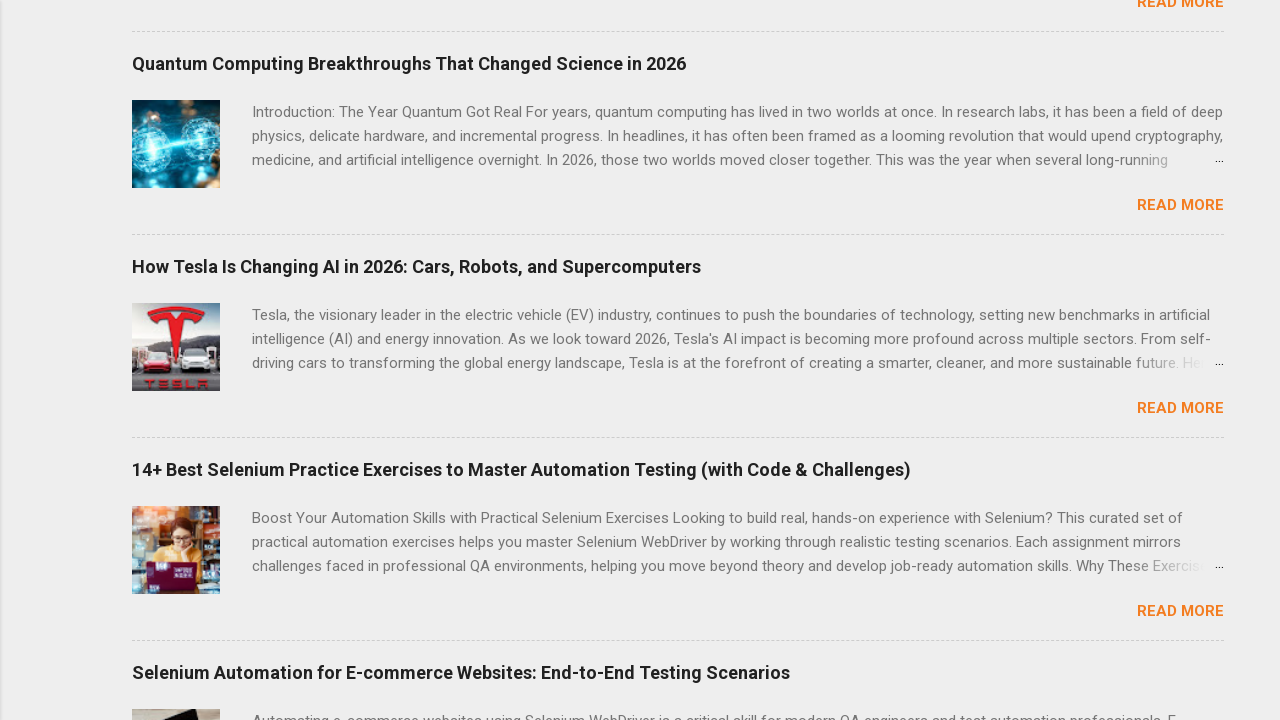

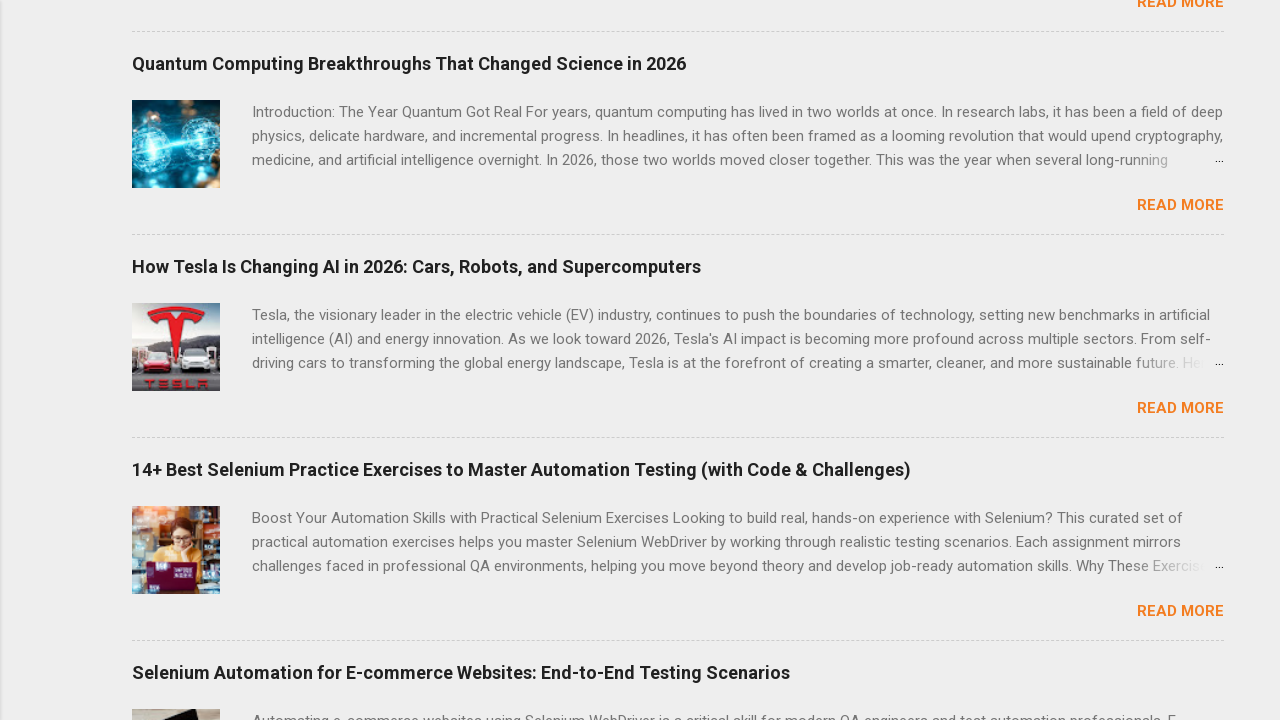